Tests alert handling functionality by triggering a prompt alert, entering text into it, and accepting it

Starting URL: https://training-support.net/webelements/alerts

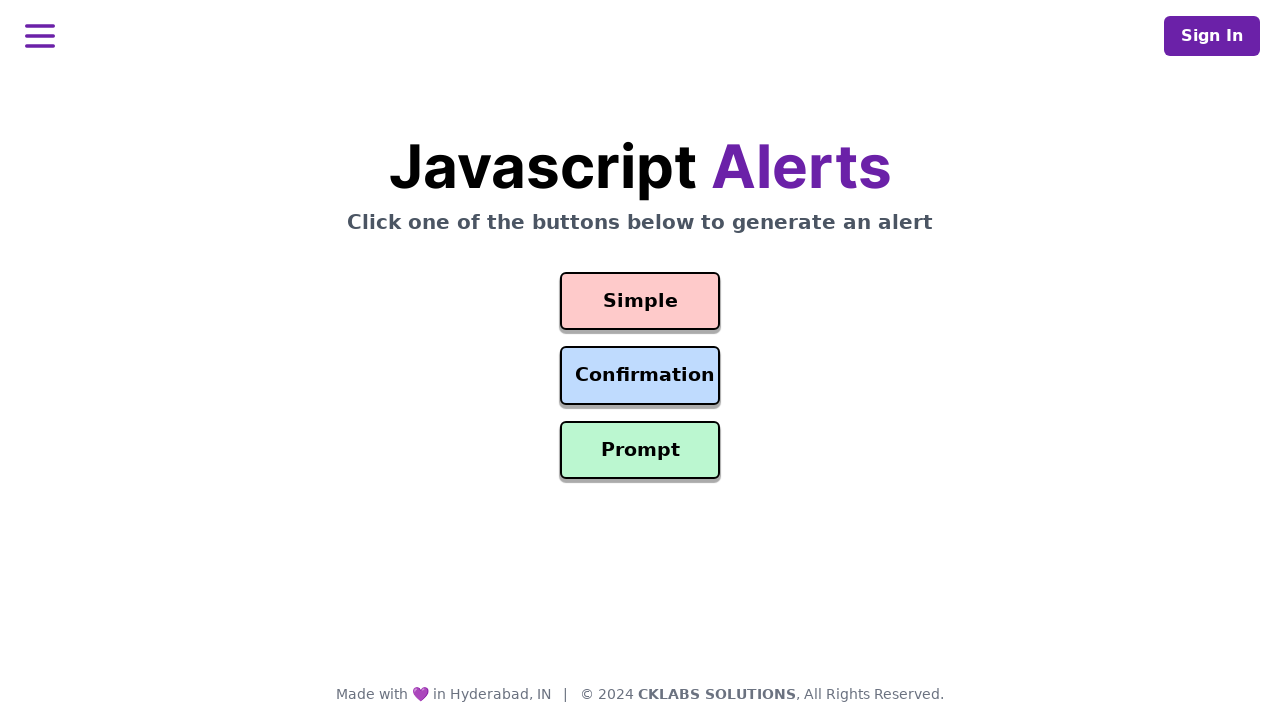

Clicked prompt alert button at (640, 450) on #prompt
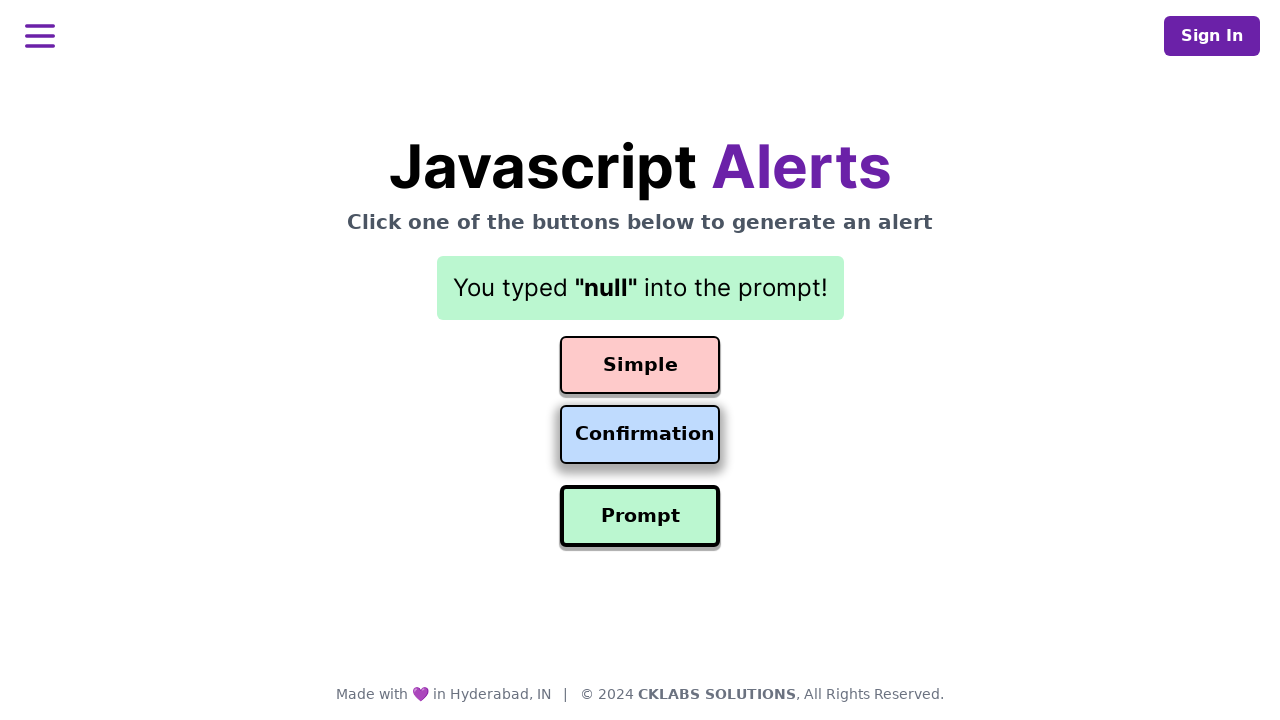

Set up dialog handler to accept prompt with text 'Awesome!'
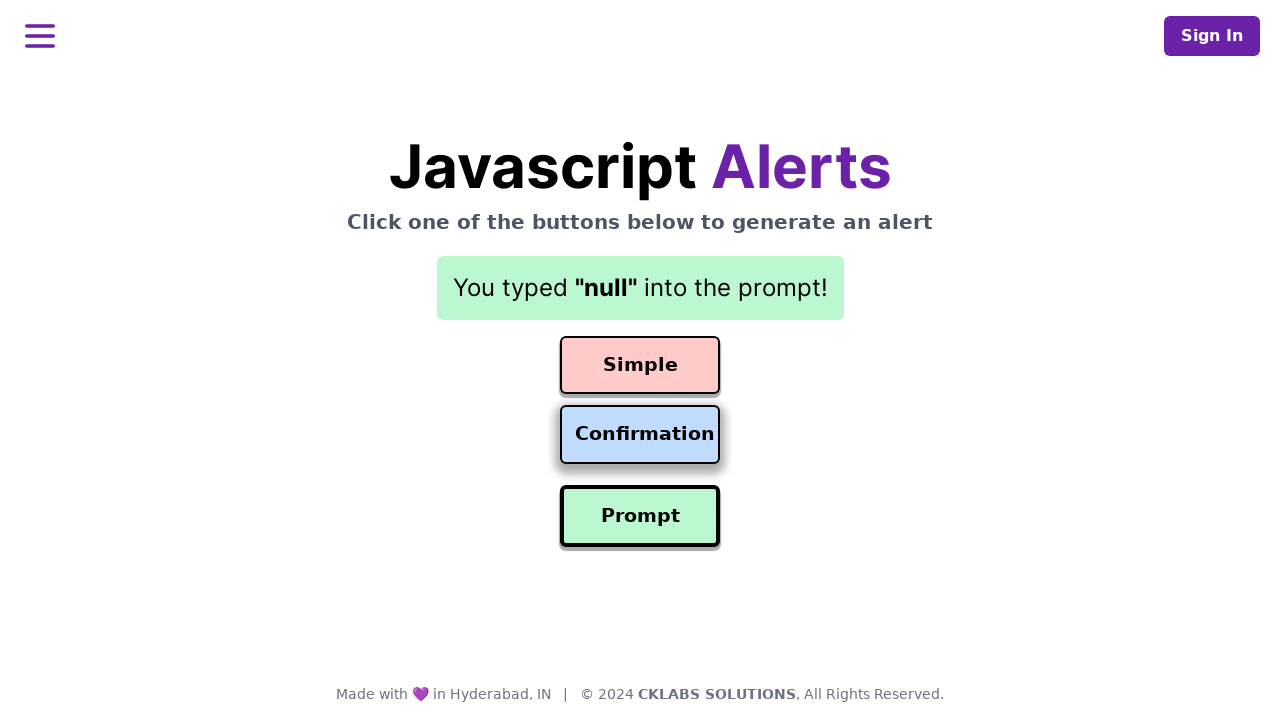

Result message appeared after accepting prompt
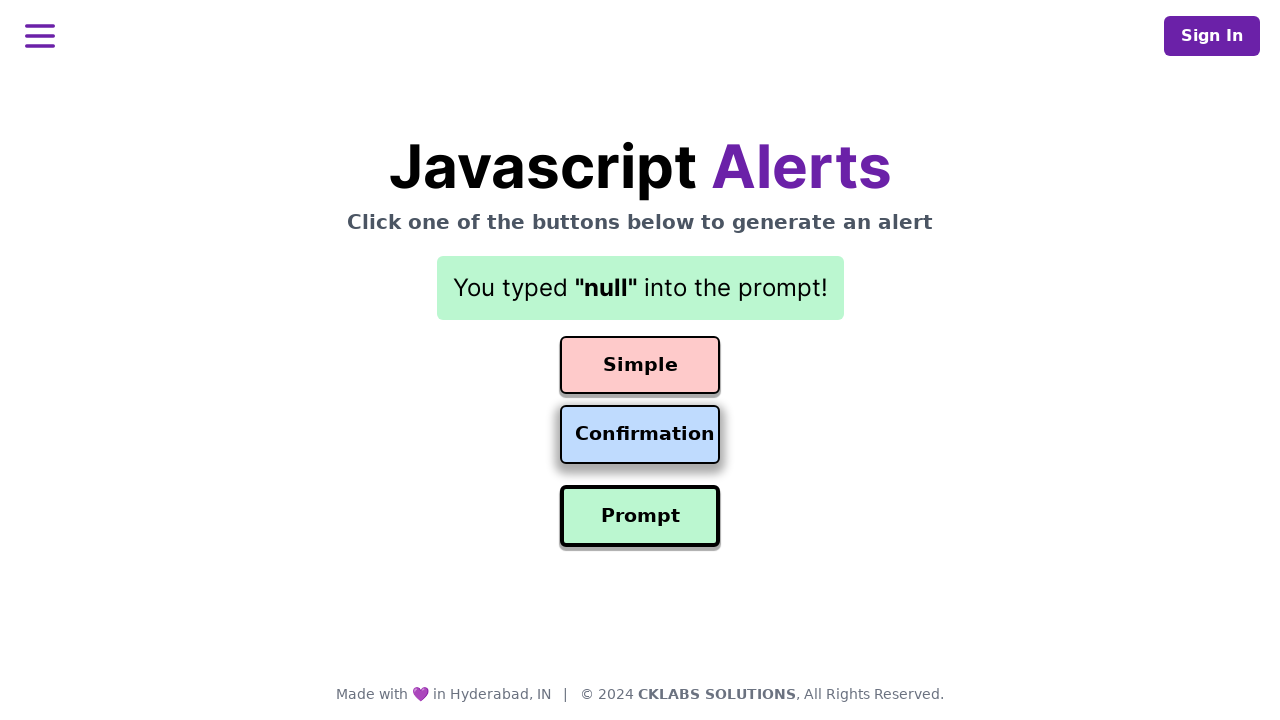

Retrieved result text: You typed "null" into the prompt!
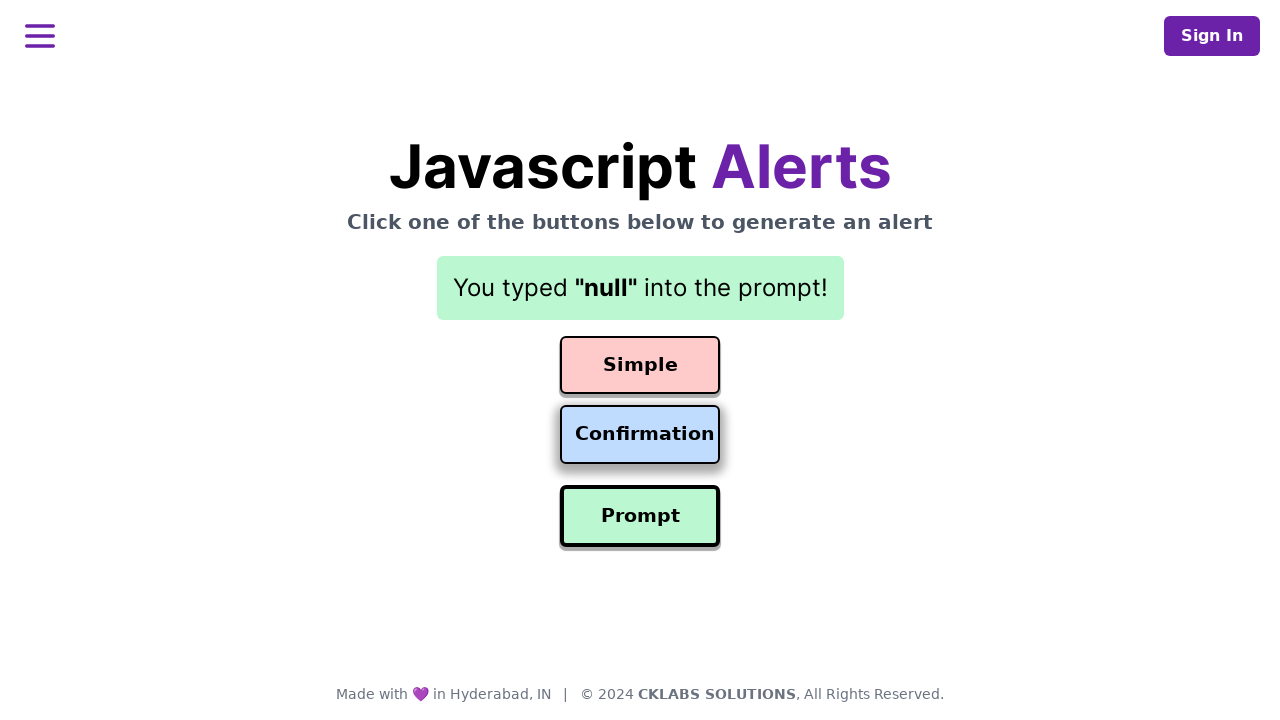

Printed result to console
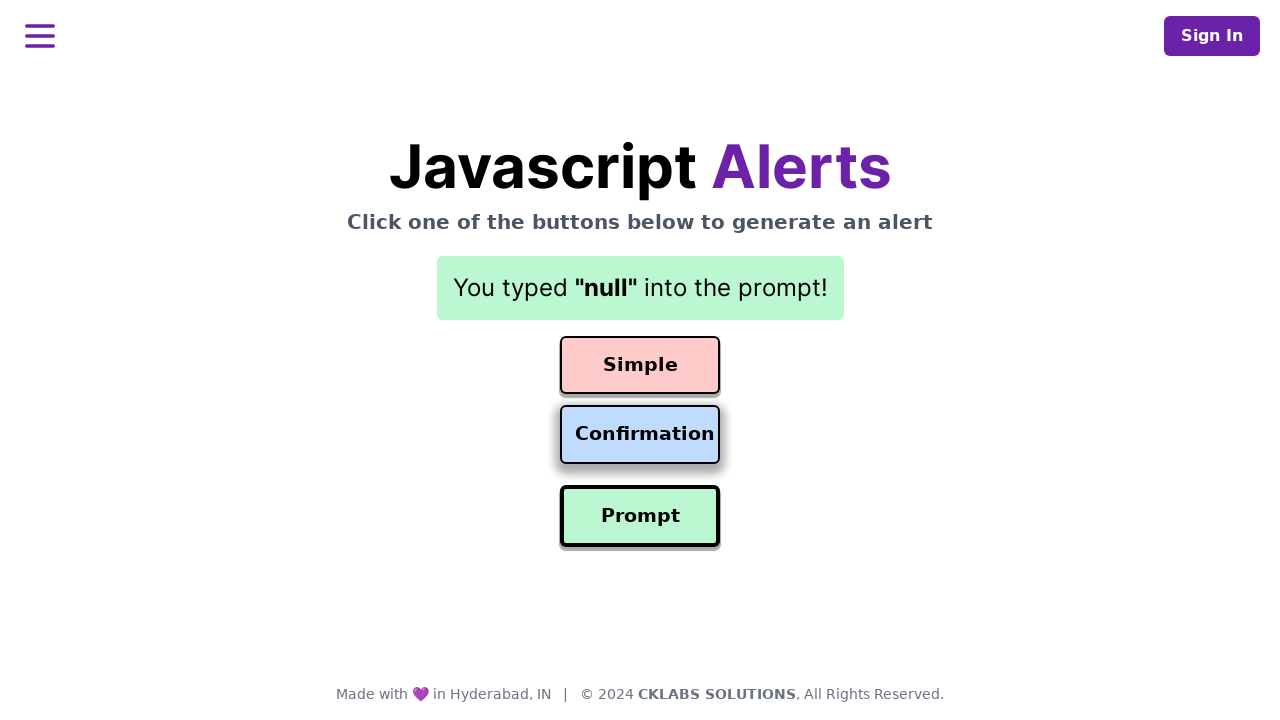

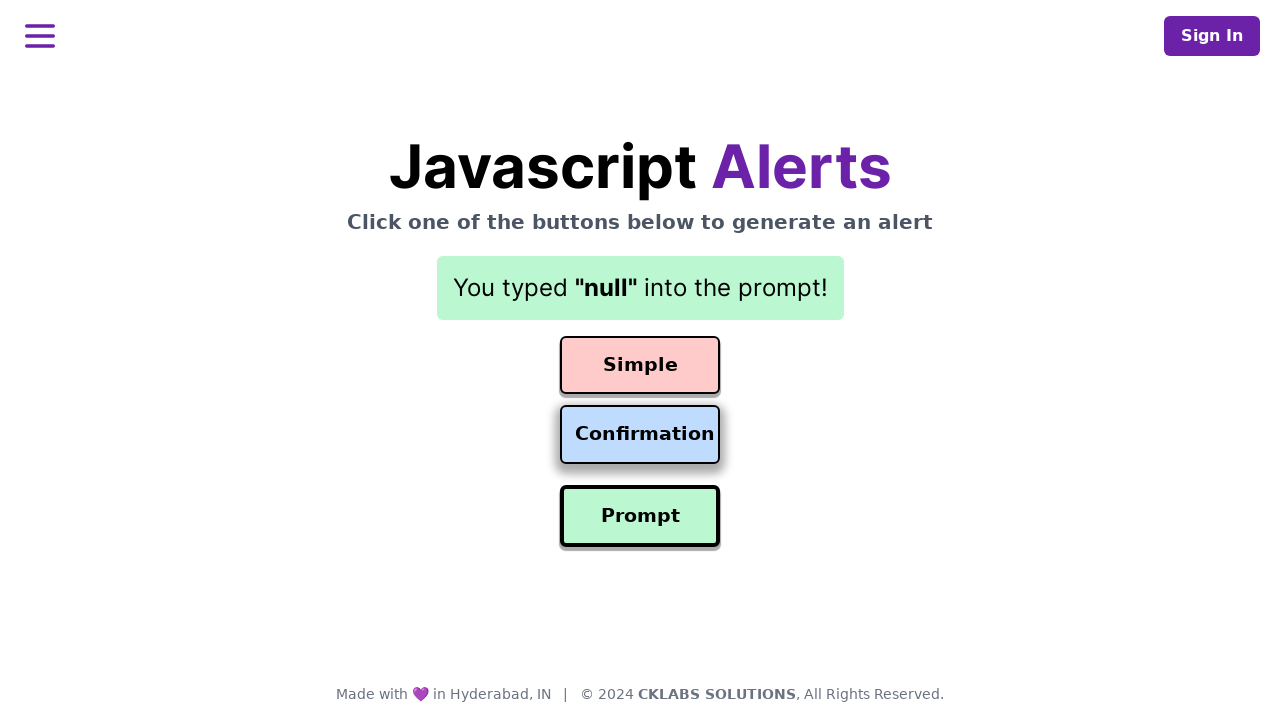